Tests searchable dropdown by typing country names to filter and select options

Starting URL: https://react.semantic-ui.com/maximize/dropdown-example-search-selection/

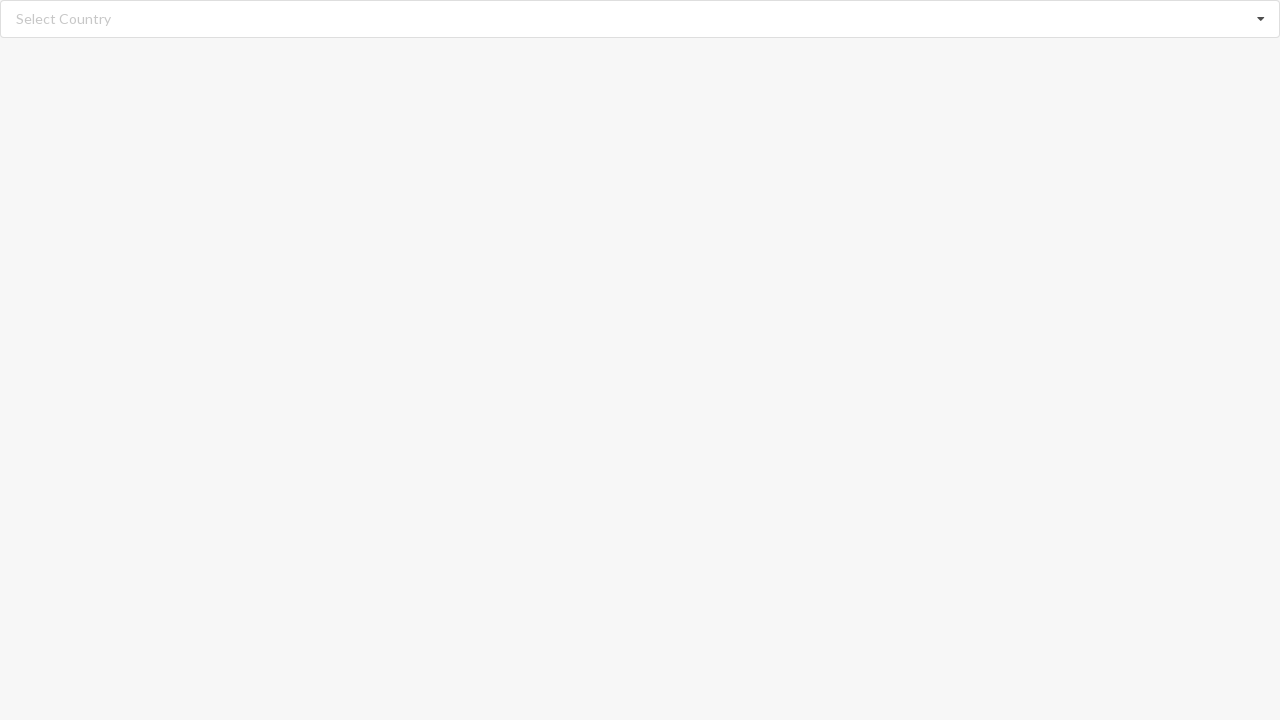

Filled search field with 'Algeria' on input.search
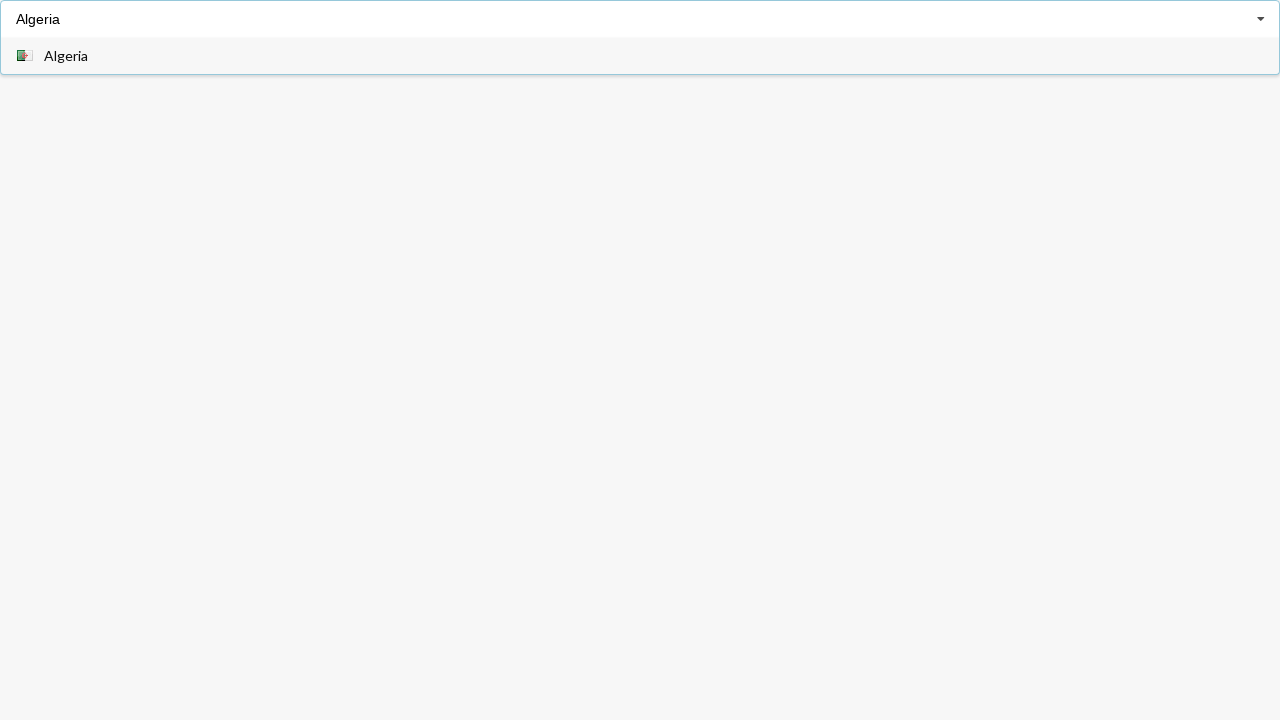

Clicked Algeria option from dropdown at (66, 56) on div.item span:has-text('Algeria')
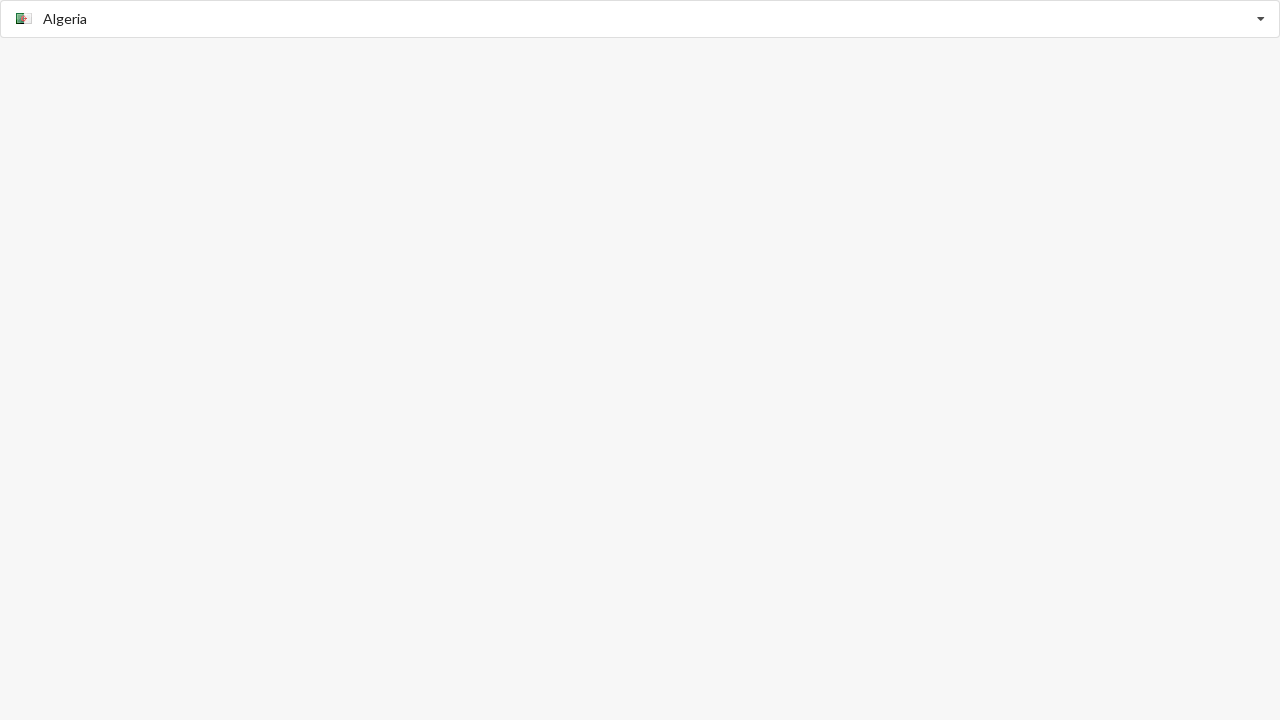

Verified Algeria is selected
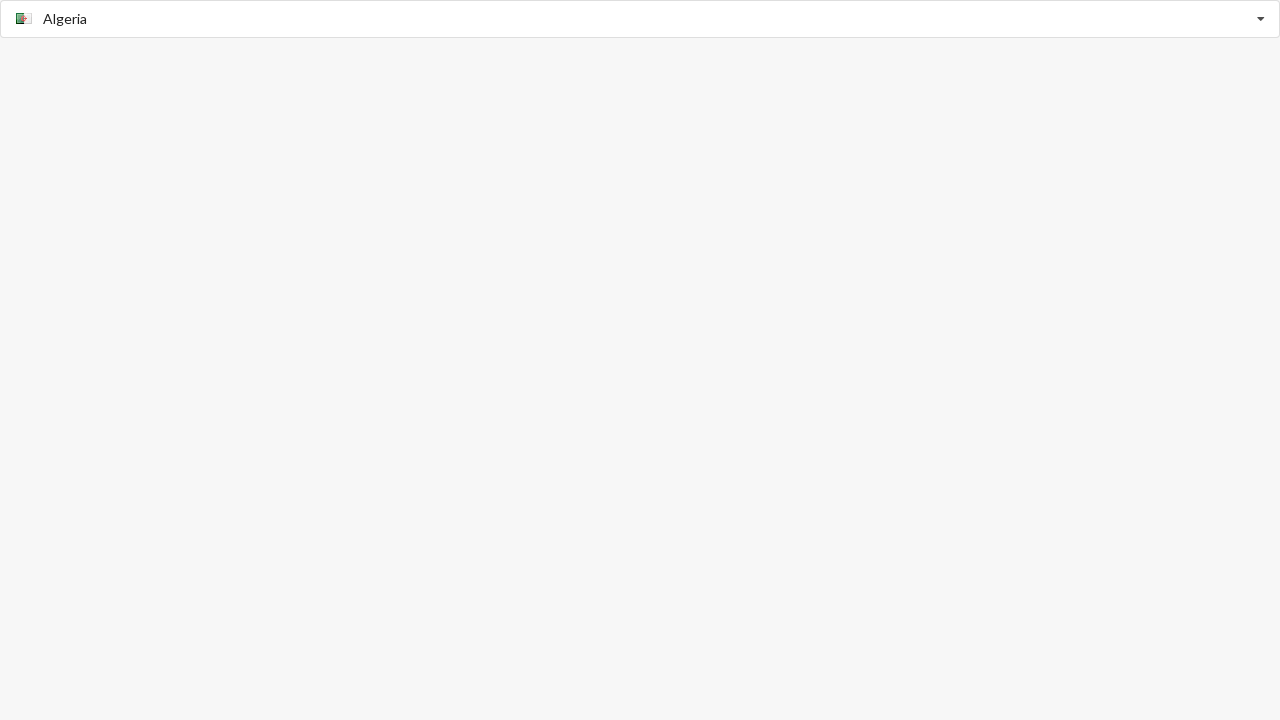

Filled search field with 'Albania' on input.search
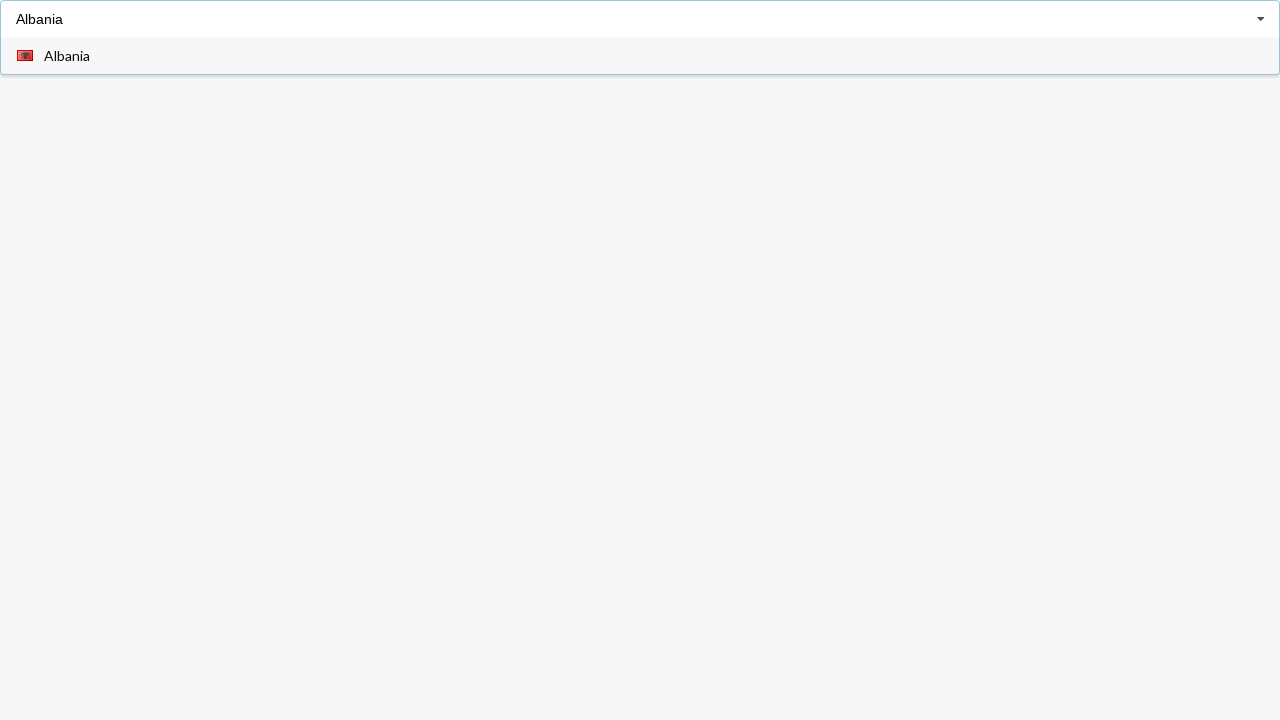

Clicked Albania option from dropdown at (67, 56) on div.item span:has-text('Albania')
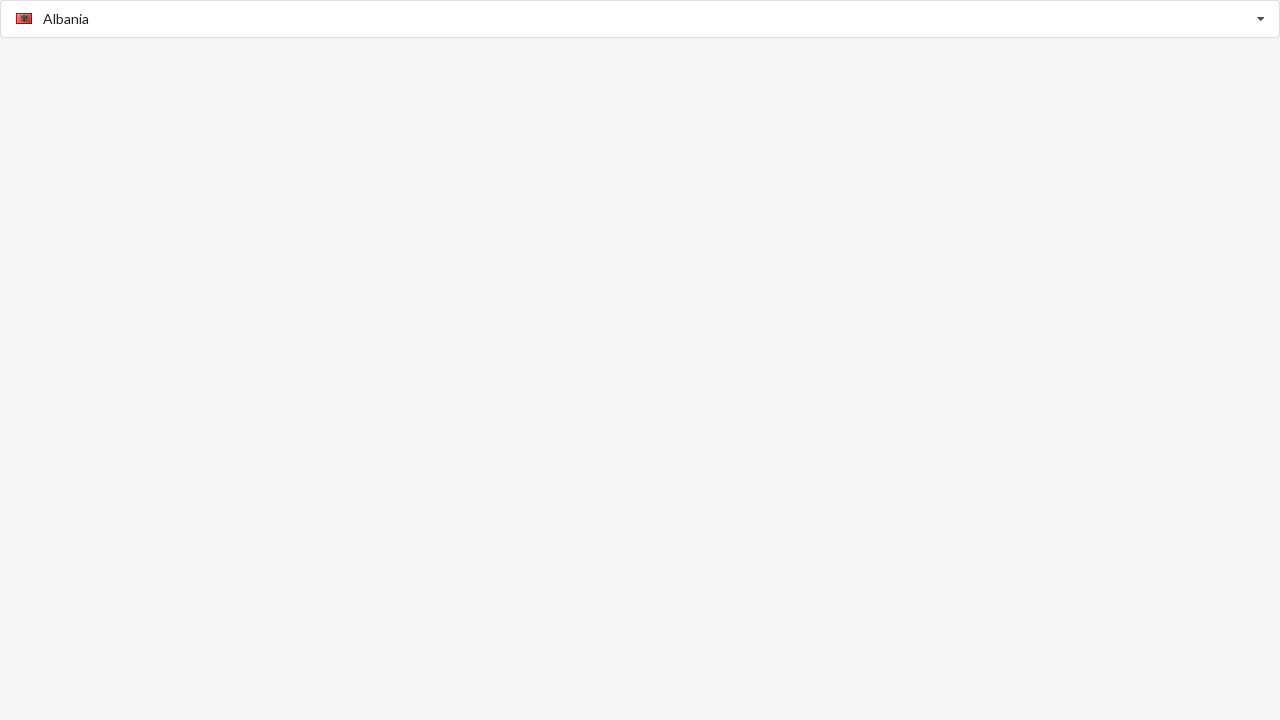

Verified Albania is selected
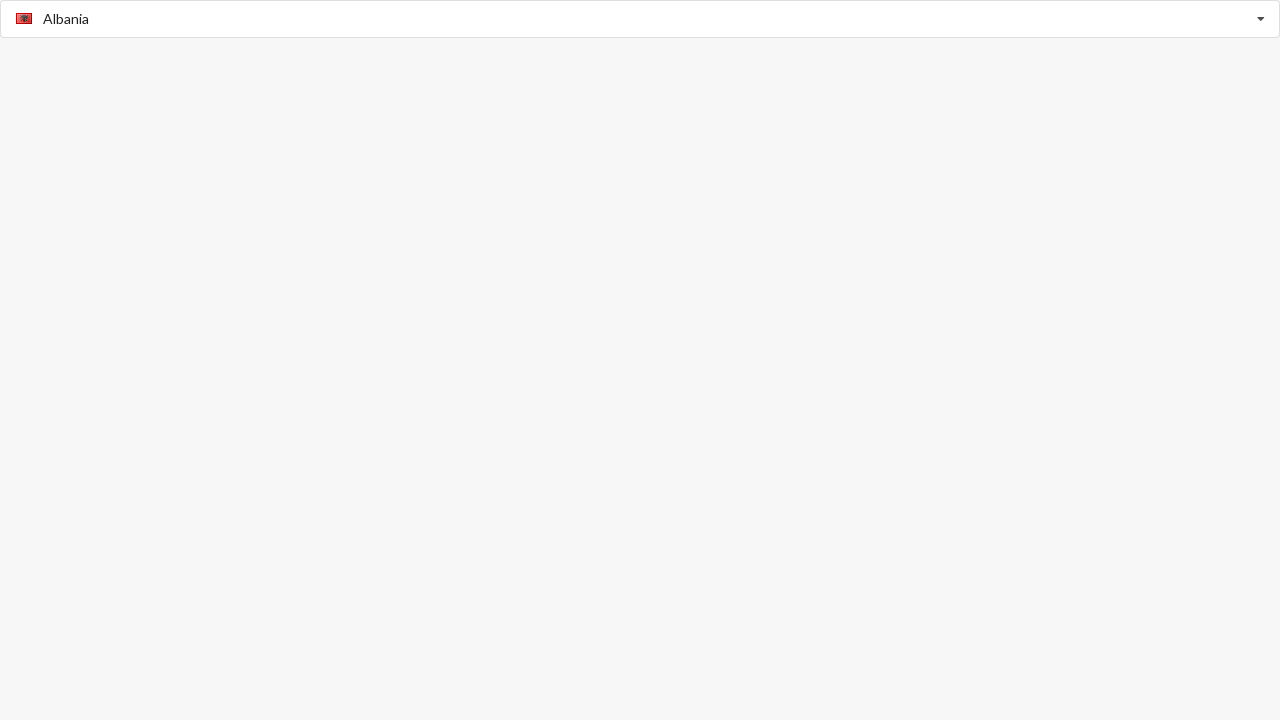

Filled search field with 'Belarus' on input.search
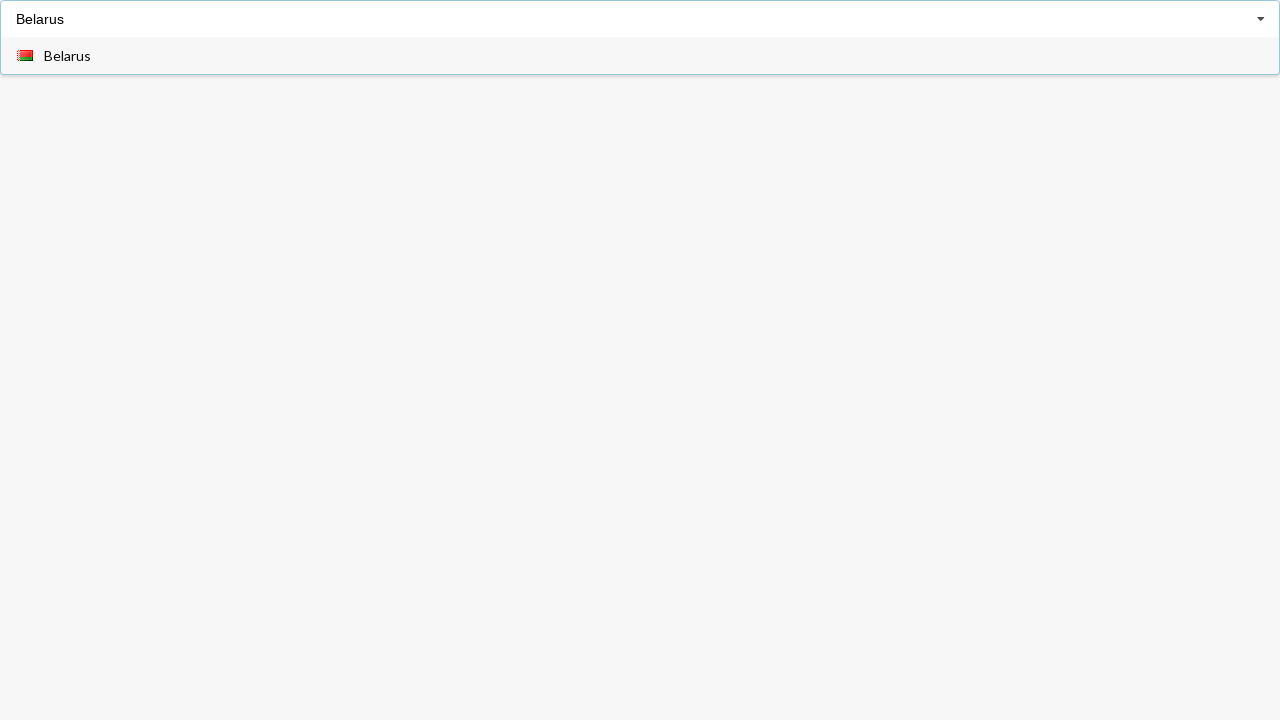

Clicked Belarus option from dropdown at (68, 56) on div.item span:has-text('Belarus')
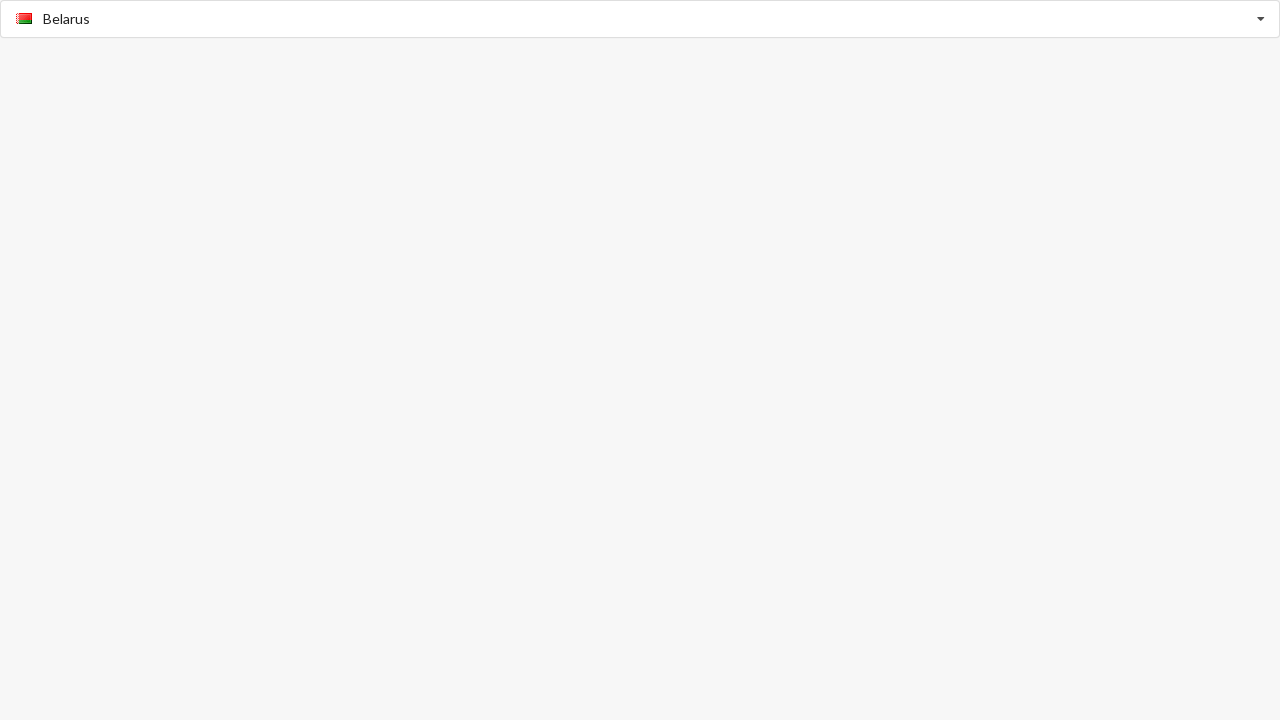

Verified Belarus is selected
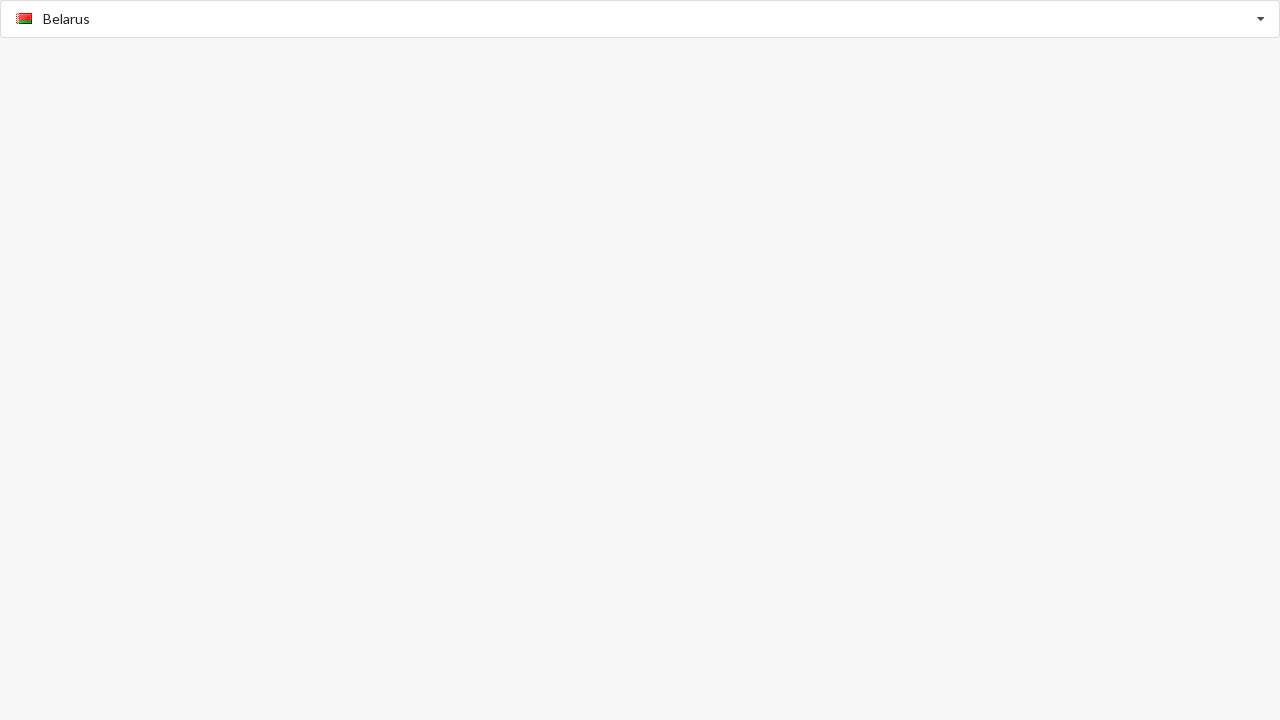

Filled search field with 'Benin' on input.search
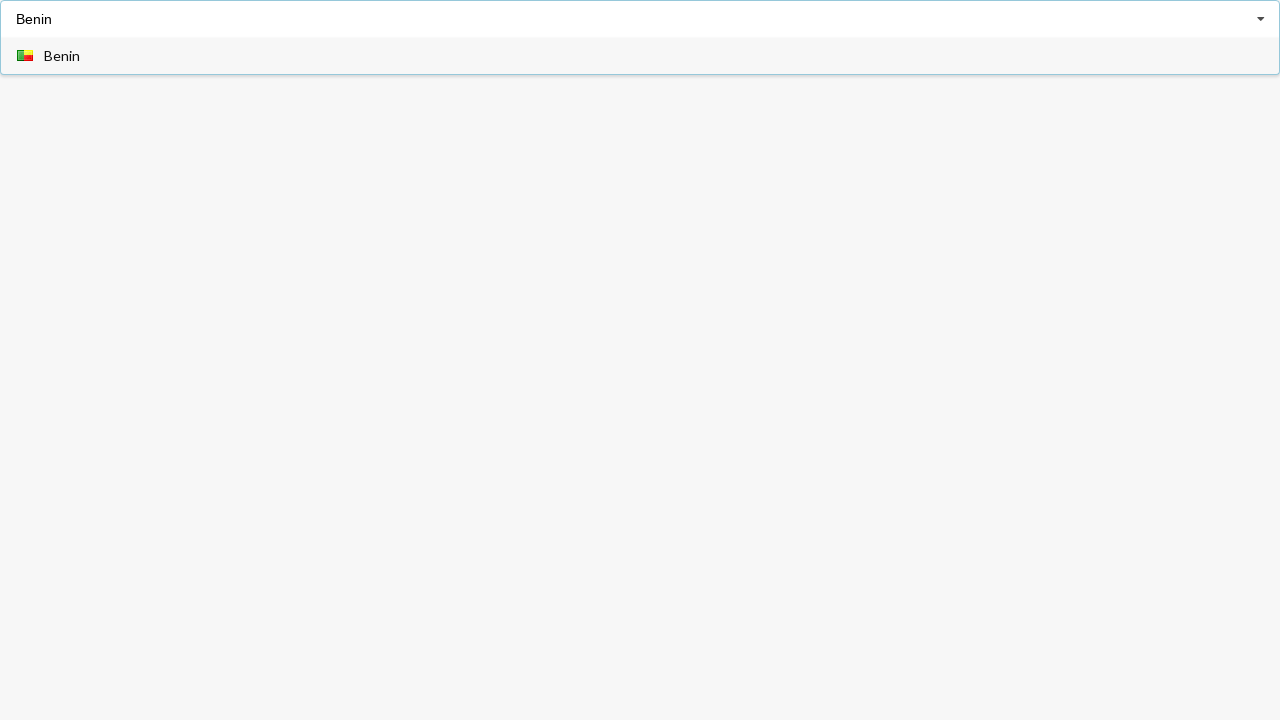

Clicked Benin option from dropdown at (62, 56) on div.item span:has-text('Benin')
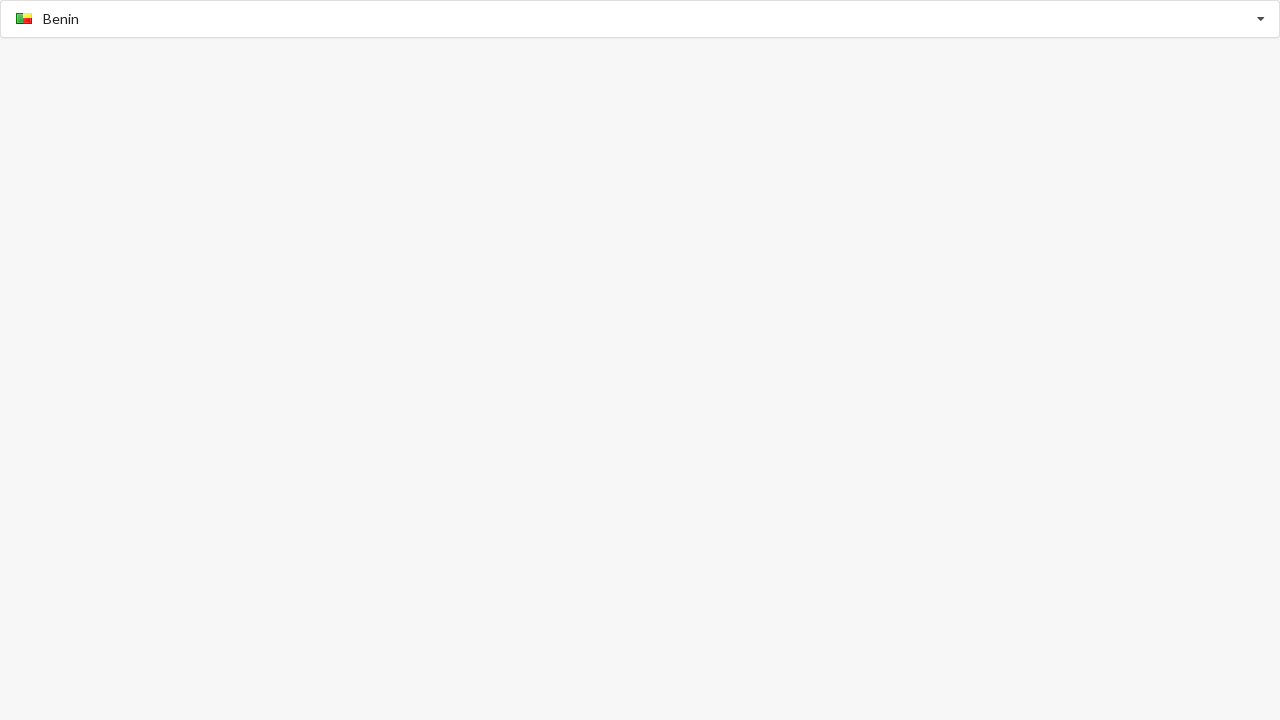

Verified Benin is selected
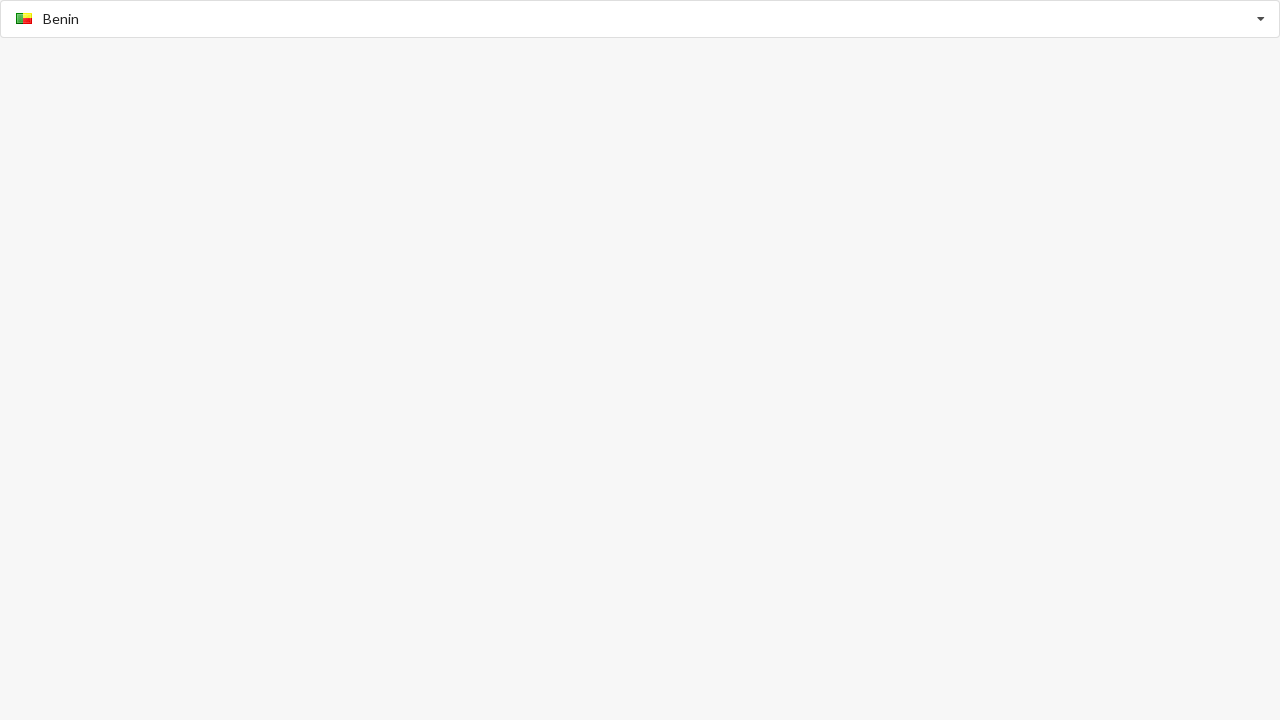

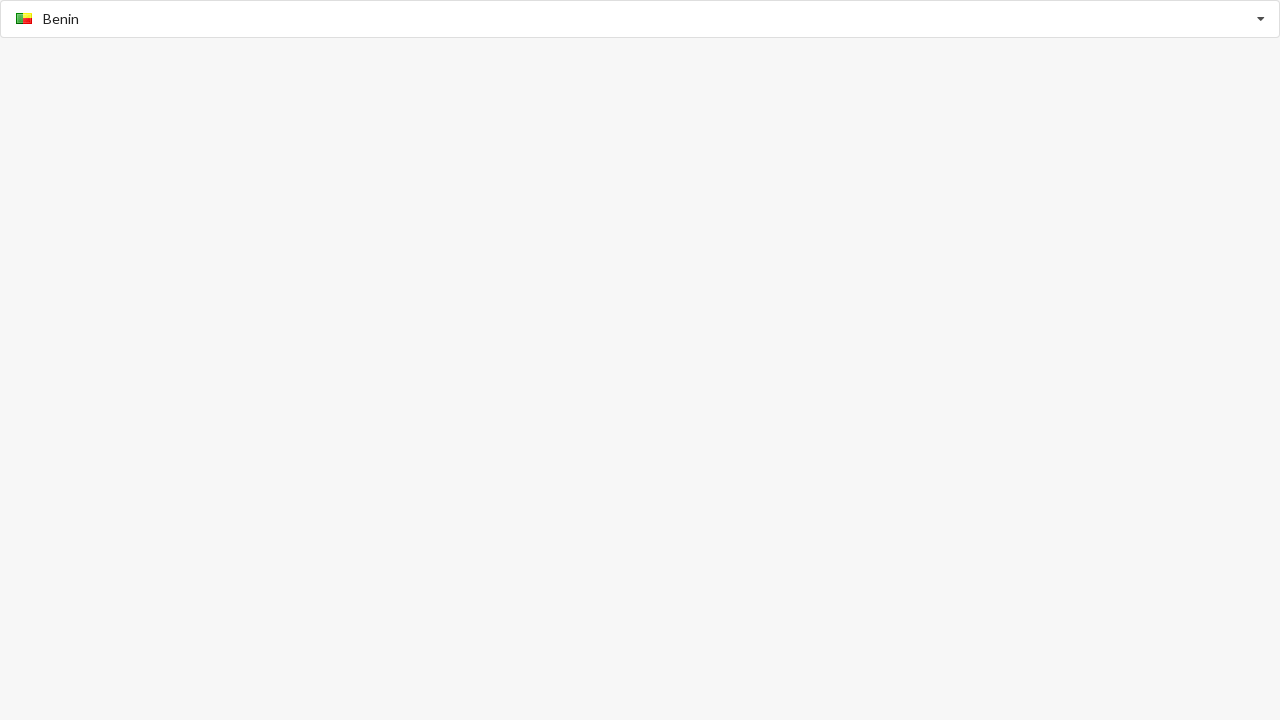